Tests form interactions on an automation practice page by entering text in an input field, clicking a checkbox, and selecting an option from a dropdown

Starting URL: https://rahulshettyacademy.com/AutomationPractice/

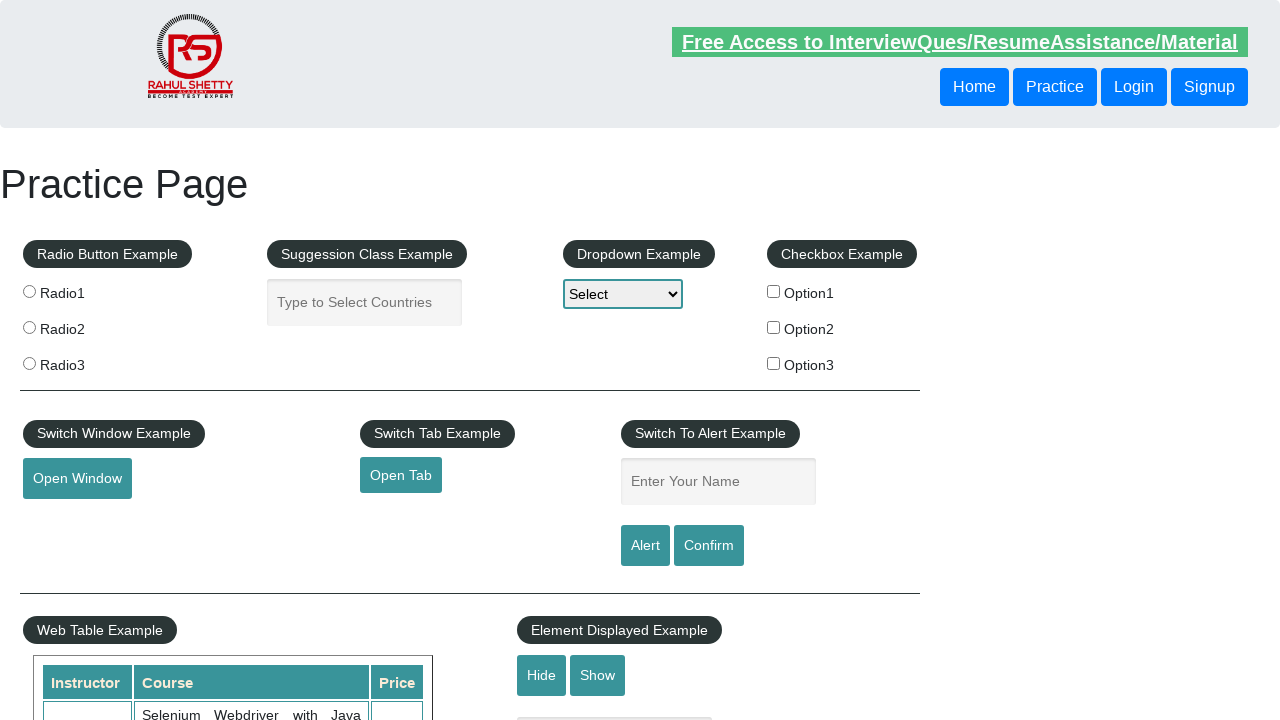

Entered 'Some random text' into the input field on #name
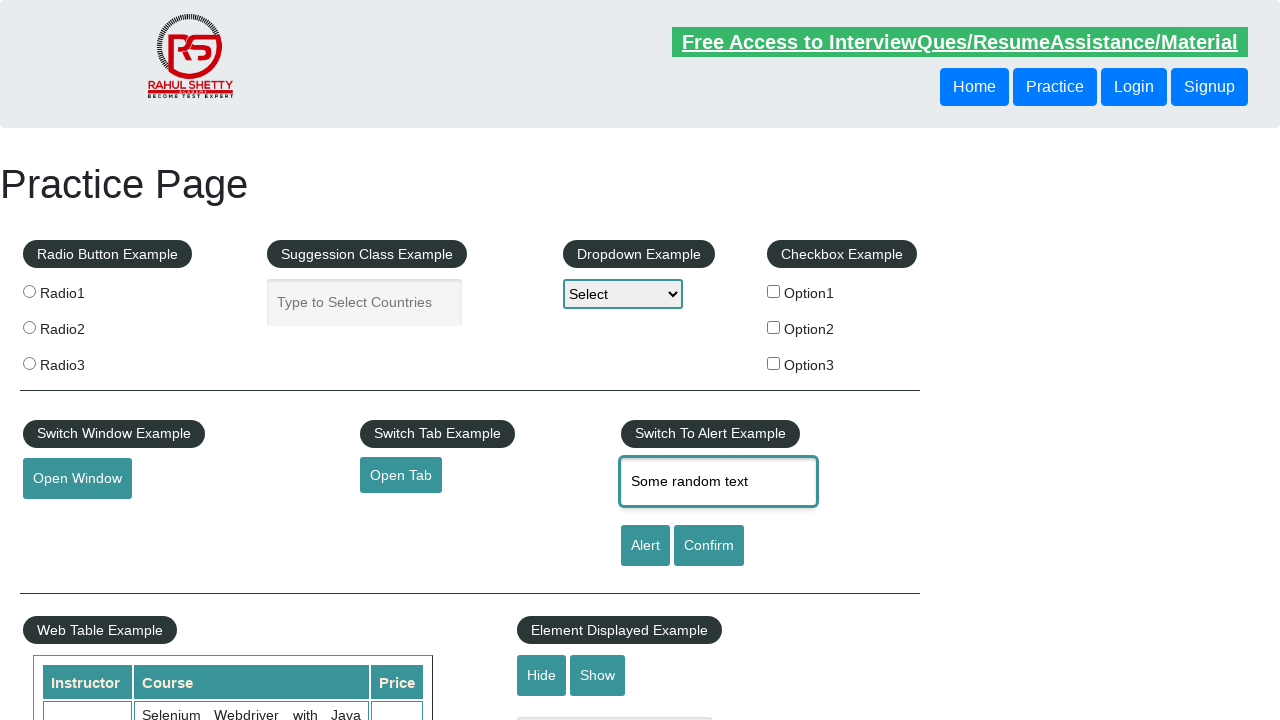

Clicked the checkbox for Option 1 at (774, 291) on #checkBoxOption1
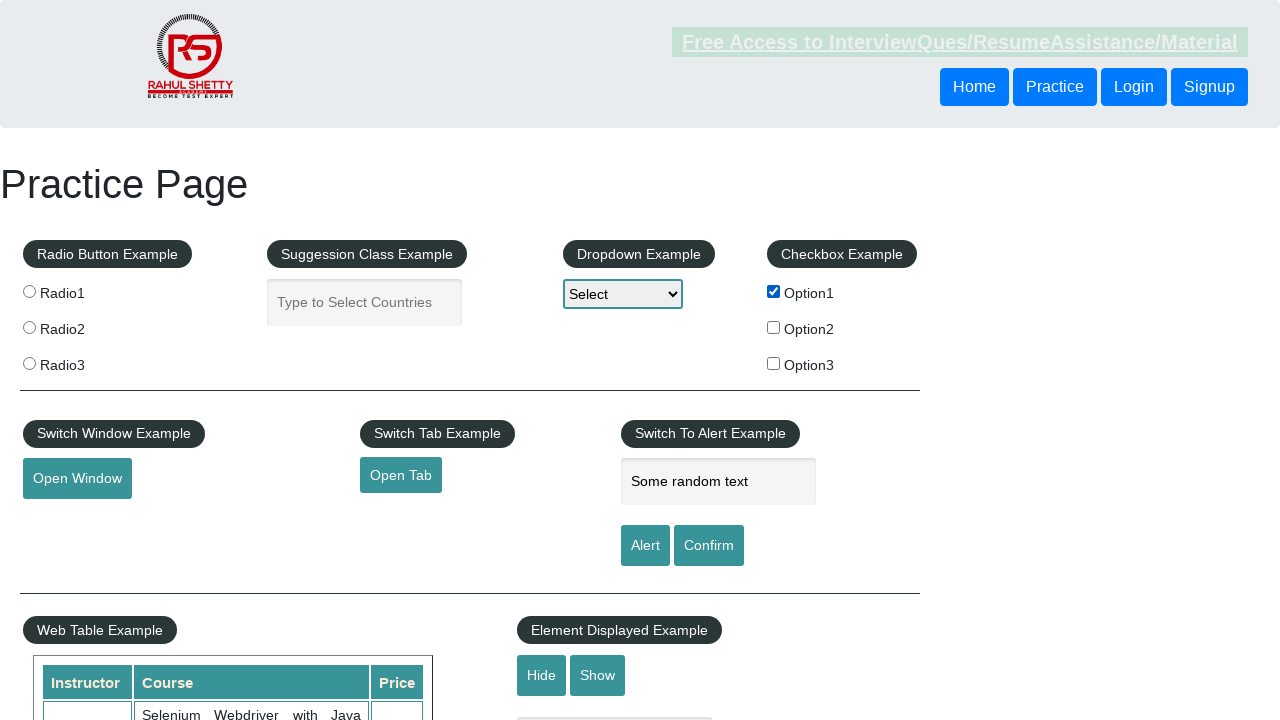

Selected 'option1' from the dropdown menu on select#dropdown-class-example
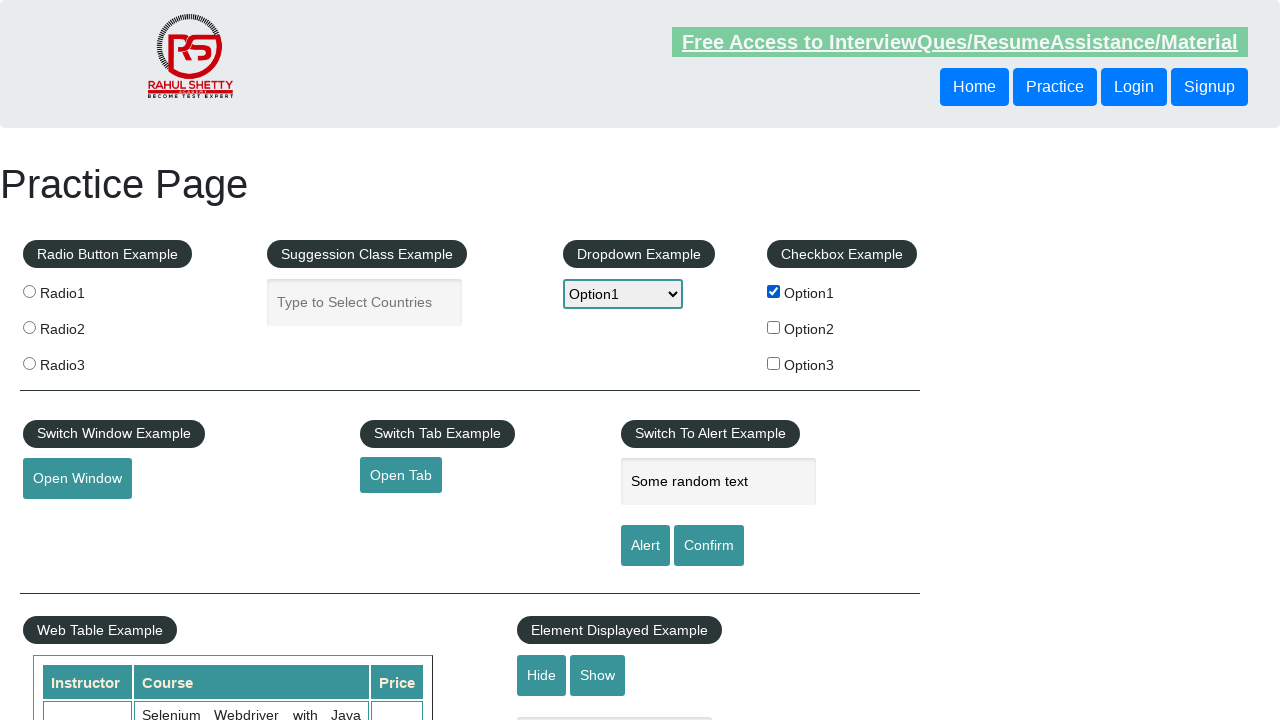

Clicked the dropdown to confirm selection at (623, 294) on select#dropdown-class-example
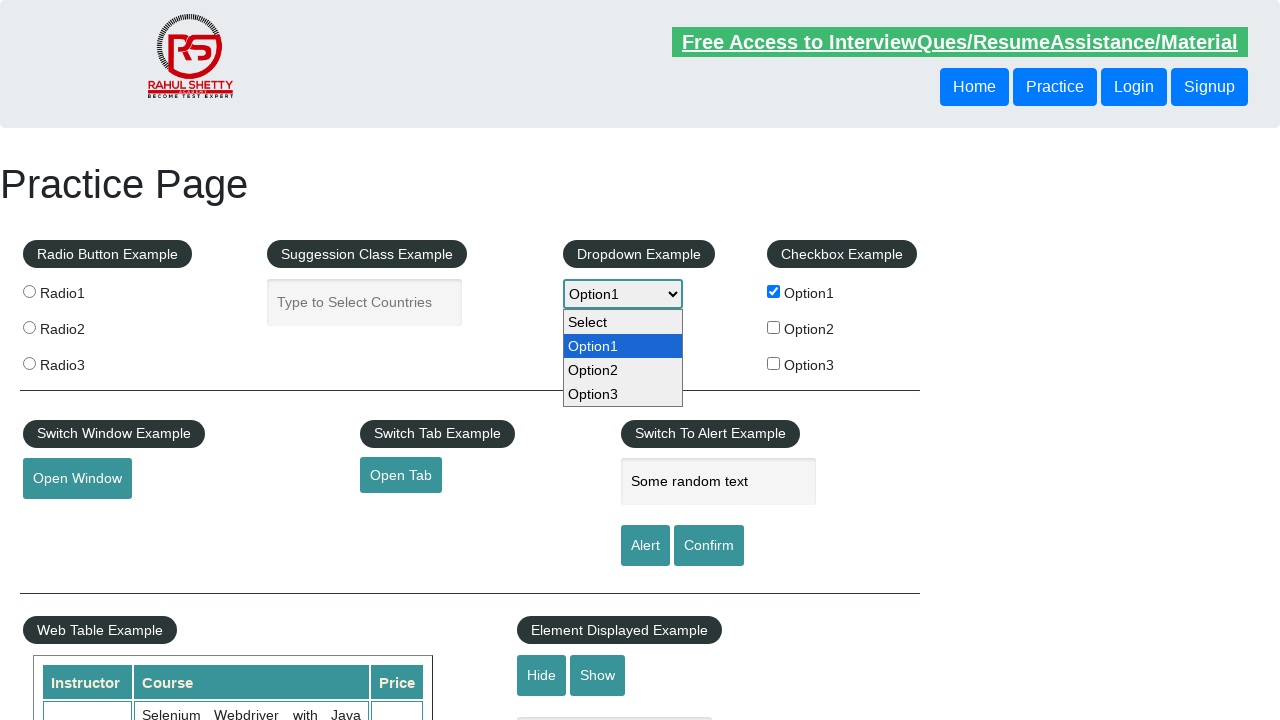

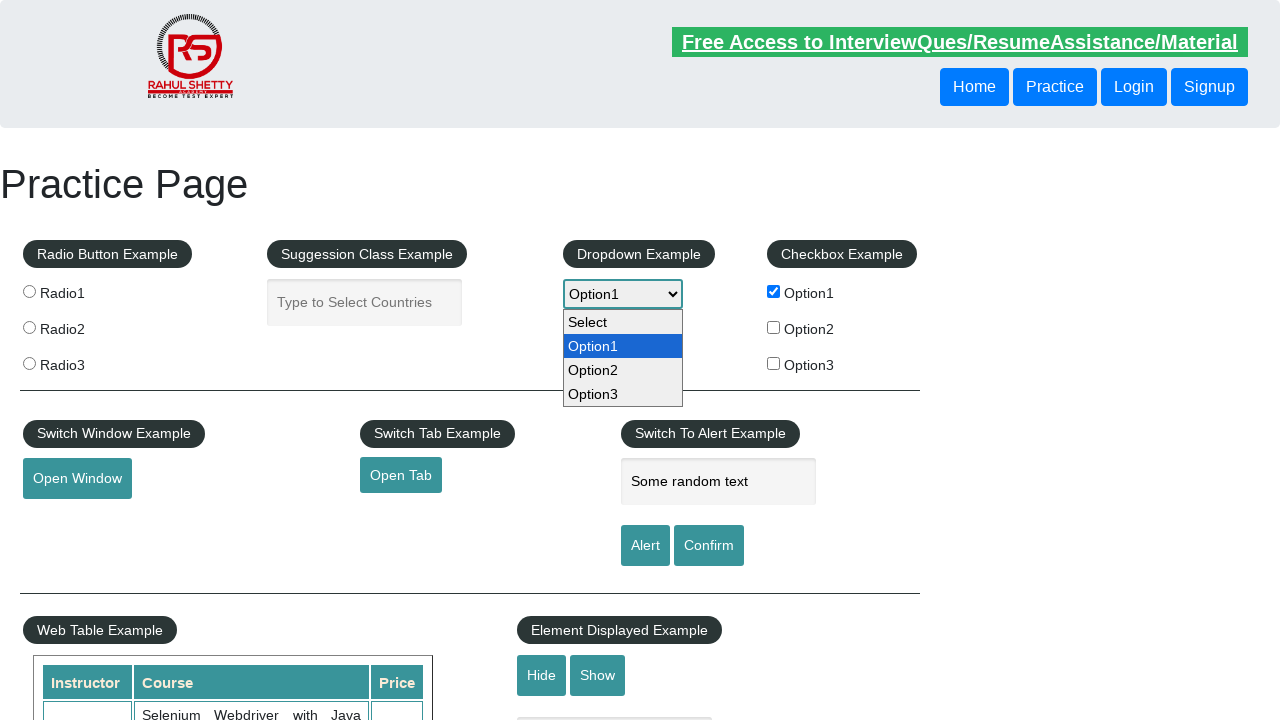